Tests the invoice lookup functionality on FPT's invoice verification website by entering a tax code (MST) and lookup code, then submitting the search form to find invoice information.

Starting URL: https://tracuuhoadon.fpt.com.vn/search.html

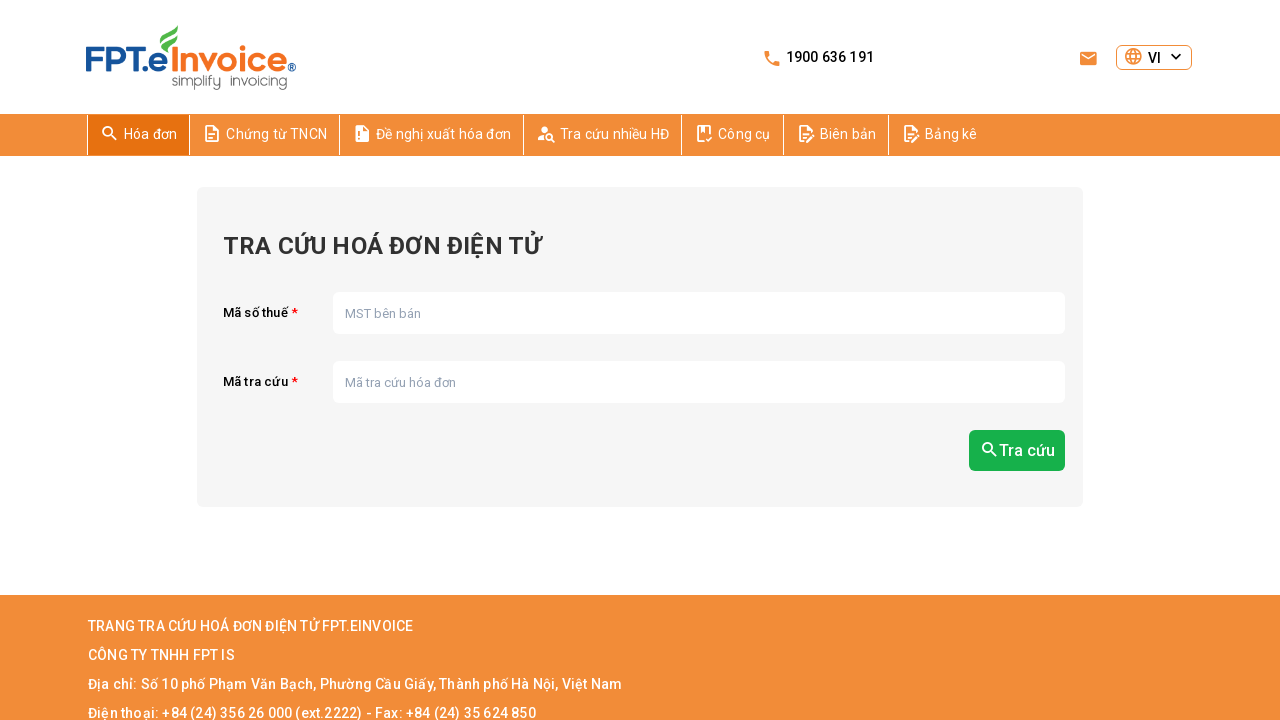

Waited for seller's tax code (MST) input field to load
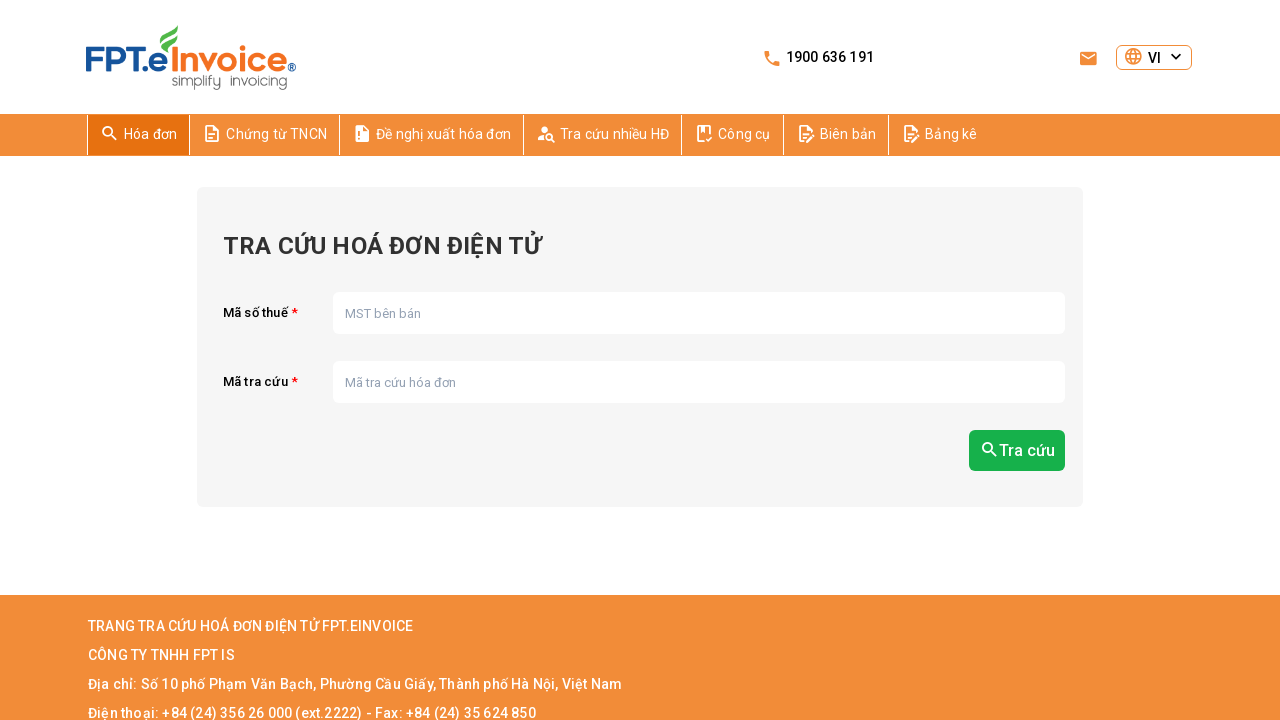

Filled seller's tax code (MST) field with '0314567890' on input[placeholder='MST bên bán']
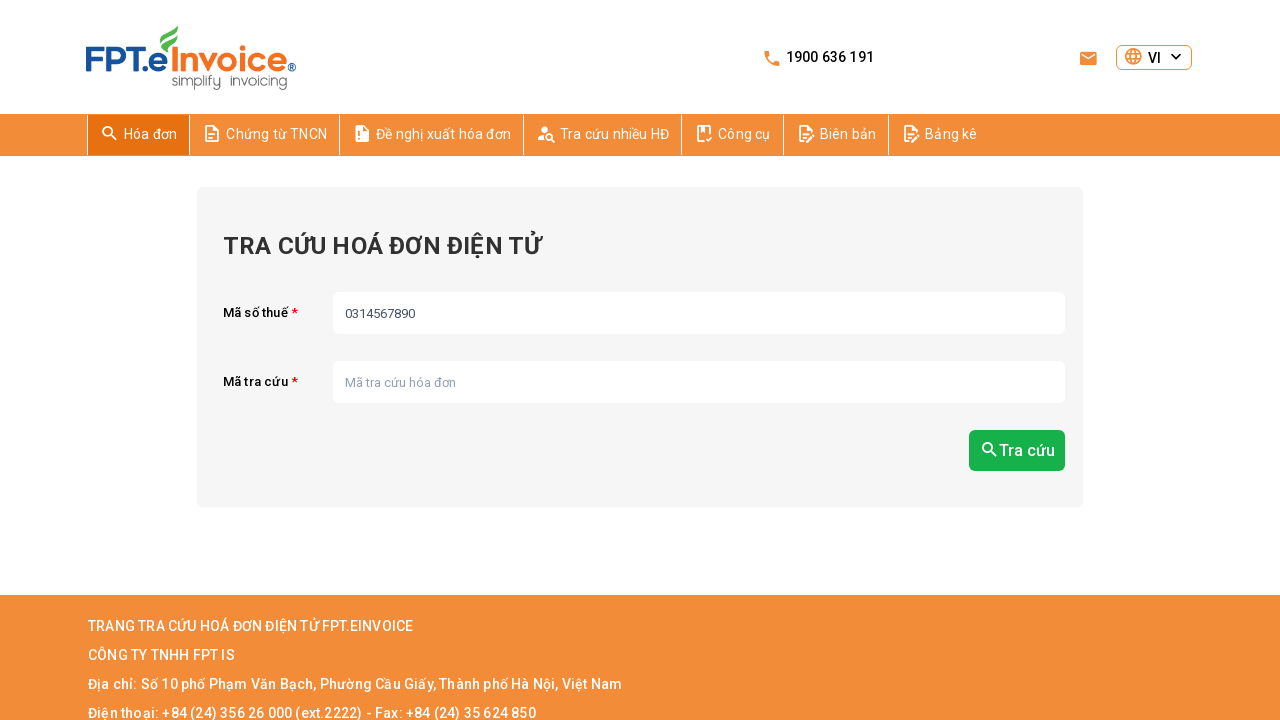

Filled invoice lookup code field with 'ABC123XYZ456' on input[placeholder='Mã tra cứu hóa đơn']
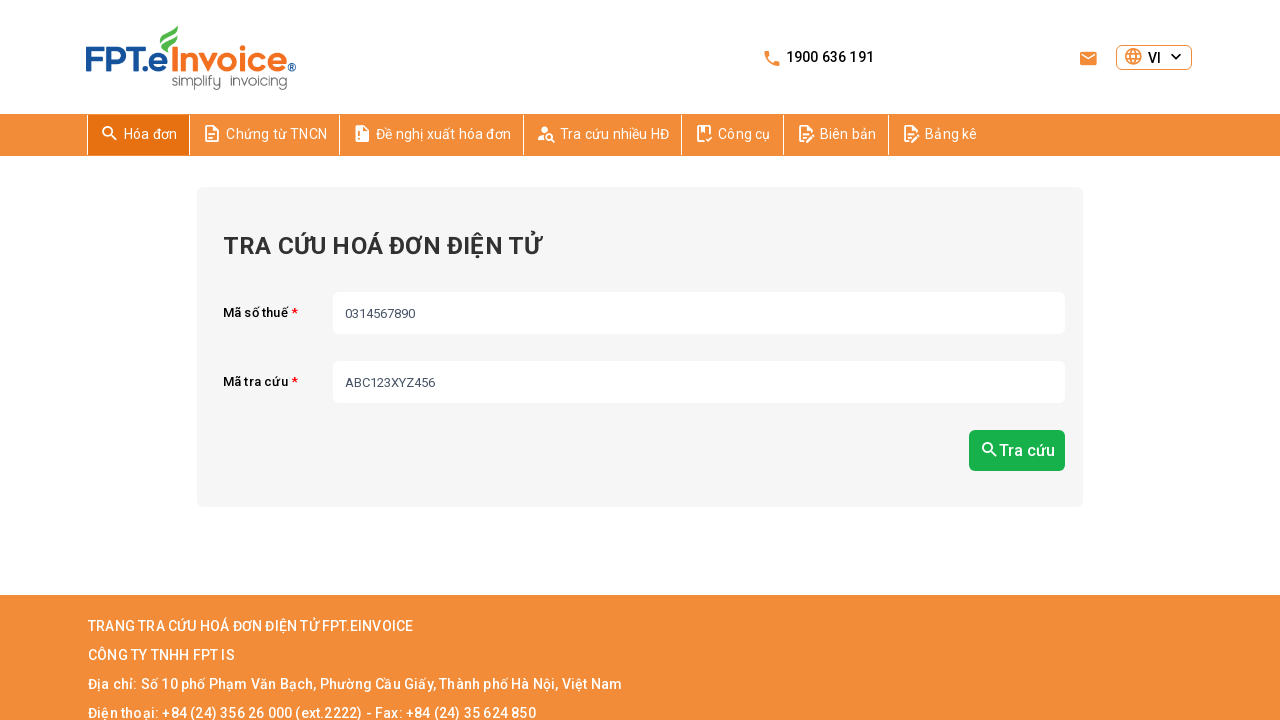

Clicked the 'Tra cứu' (search) button to submit invoice lookup form at (1017, 450) on button:has-text('Tra cứu')
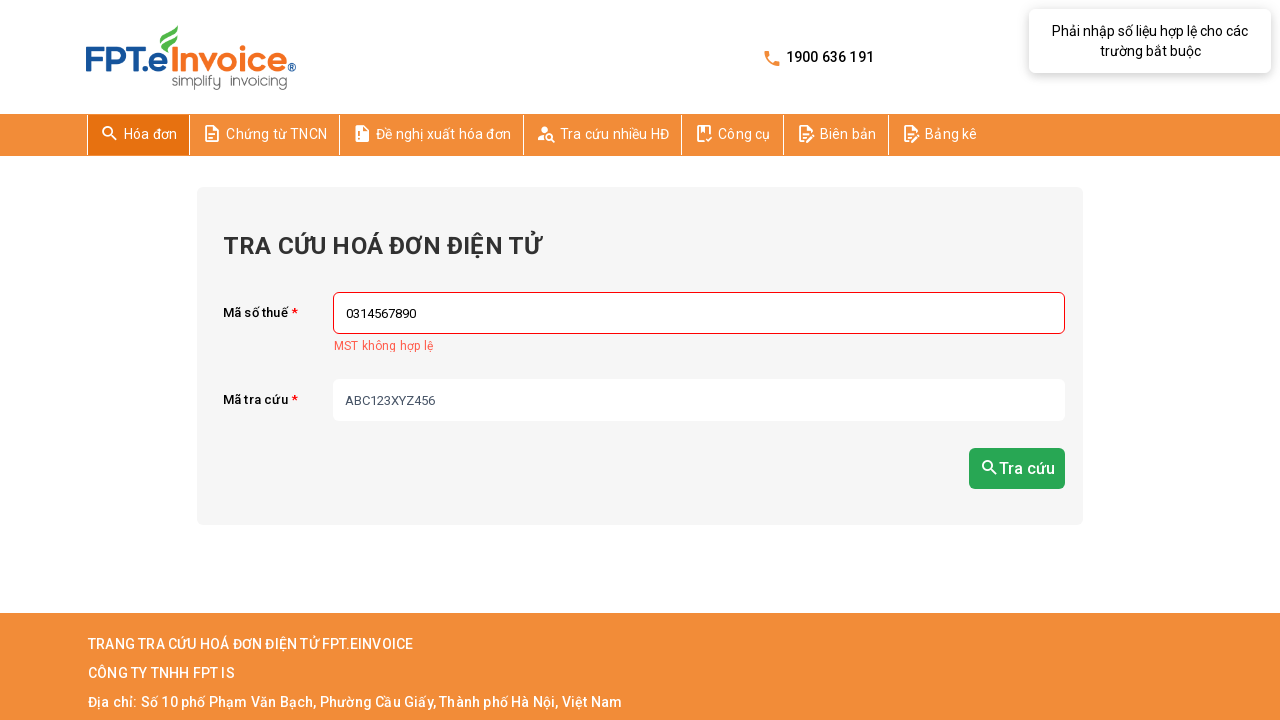

Waited 3 seconds for search results to load
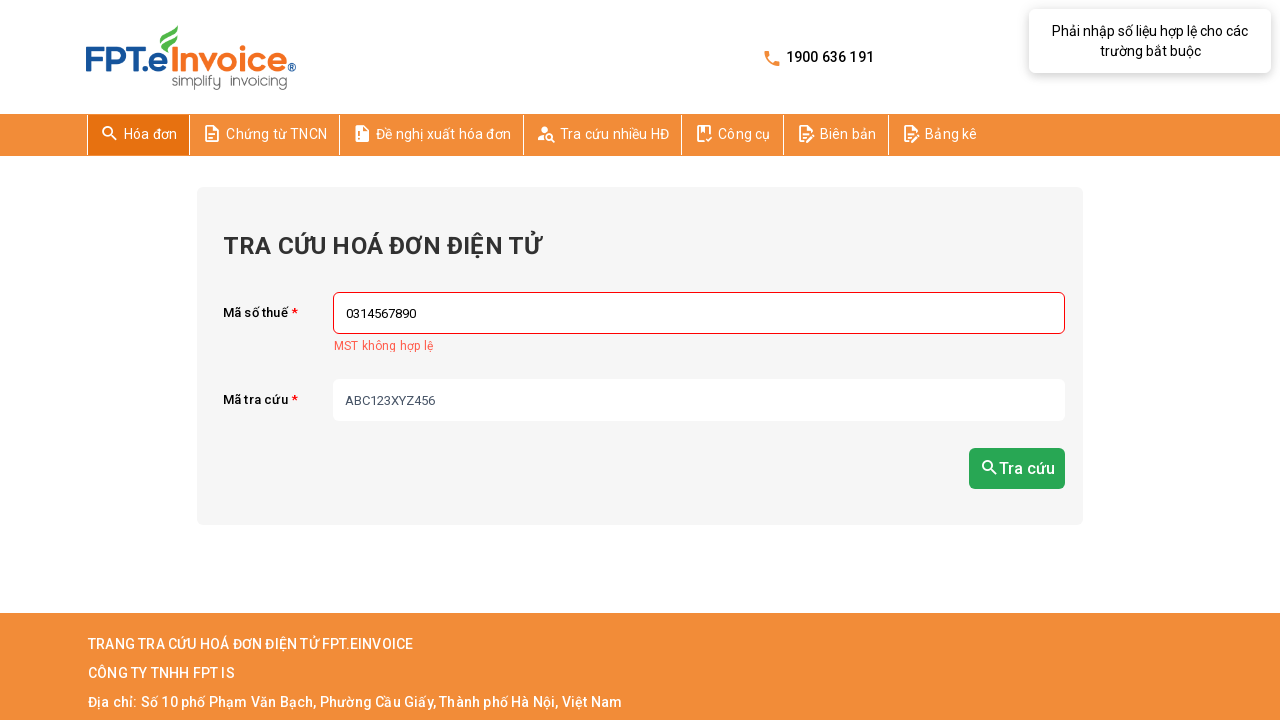

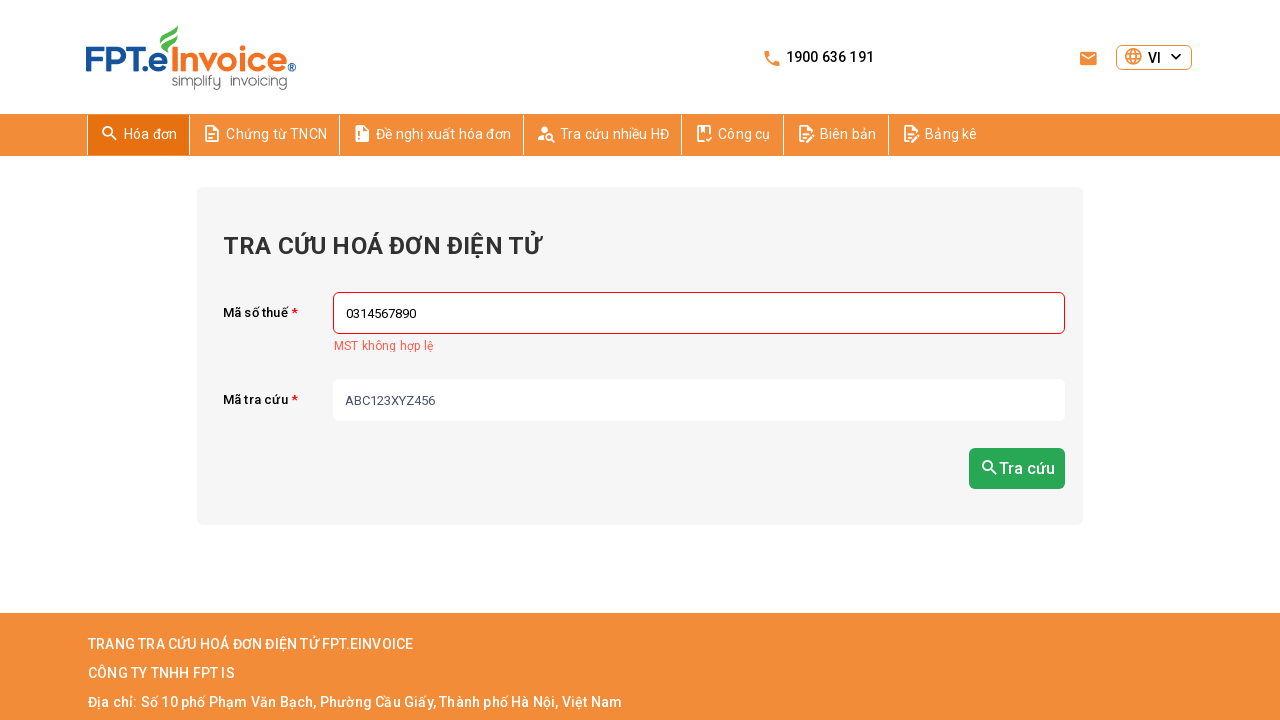